Tests browser window handling by clicking a link that opens a new window, then switching between the parent and child windows to verify multi-window navigation works correctly.

Starting URL: https://opensource-demo.orangehrmlive.com/web/index.php/auth/login

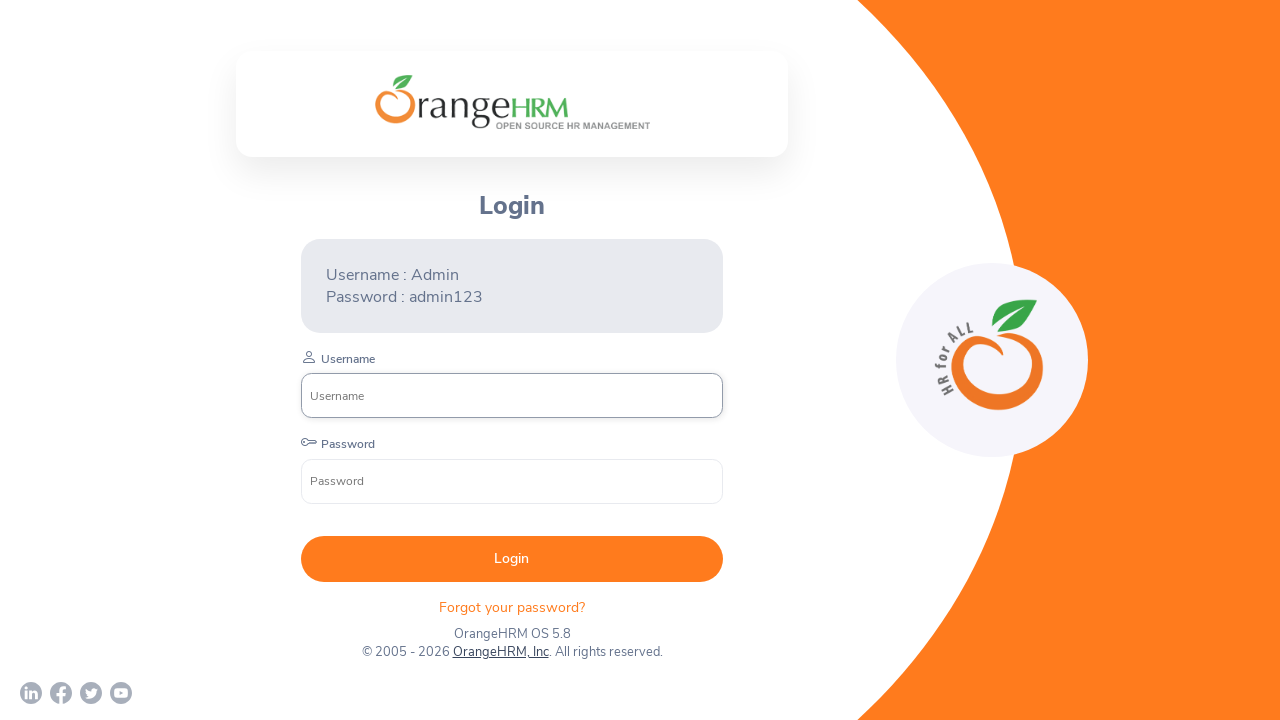

Clicked OrangeHRM, Inc link and captured new window at (500, 652) on xpath=//a[normalize-space()='OrangeHRM, Inc']
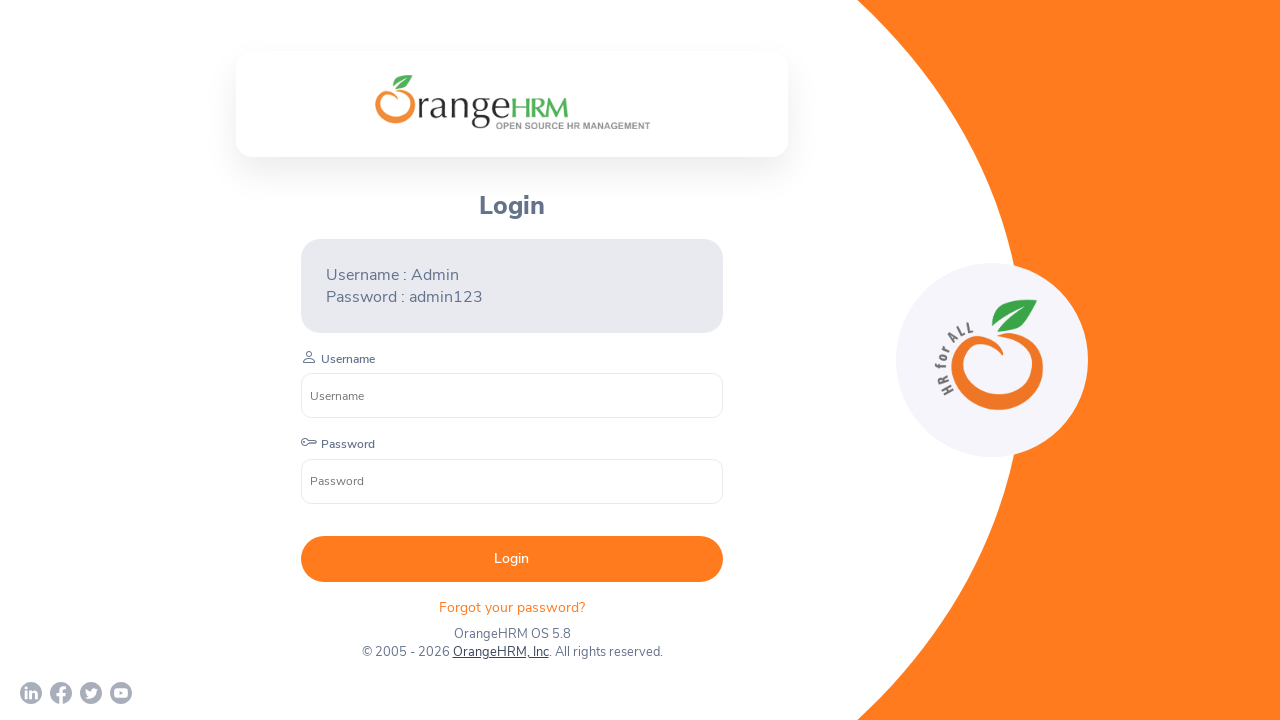

Child window loaded successfully
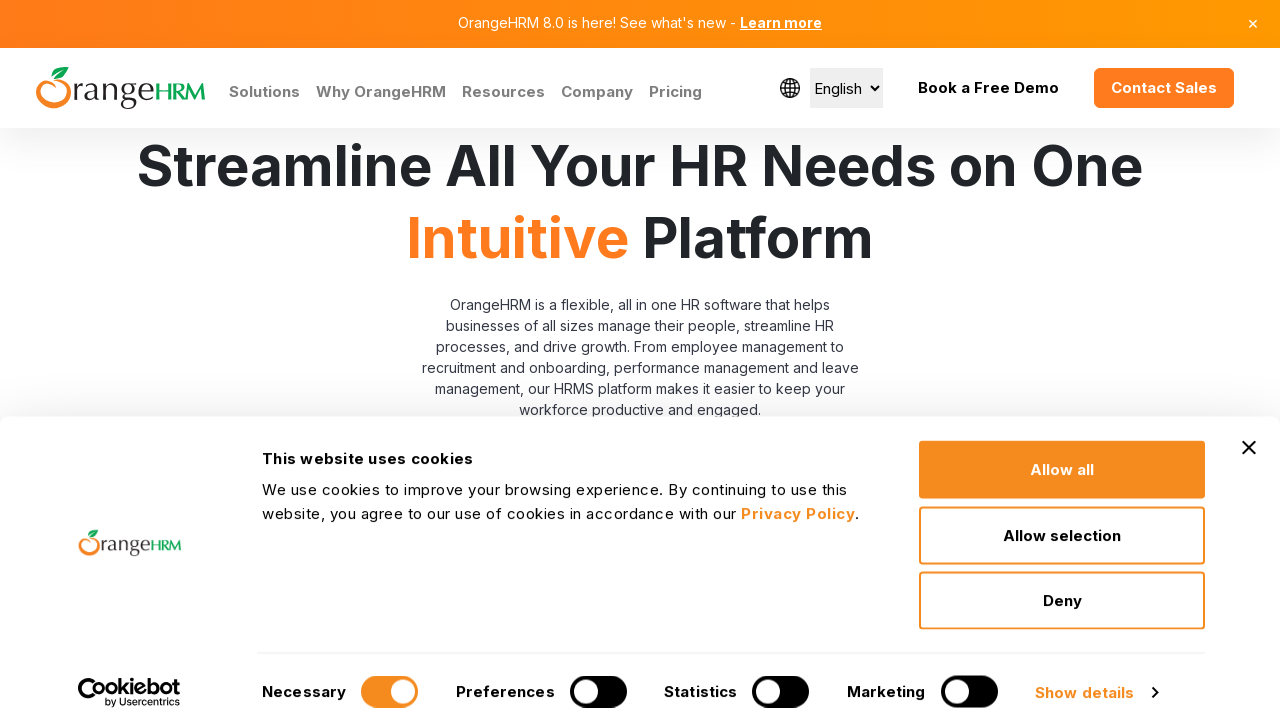

Retrieved child window title: Human Resources Management Software | HRMS | OrangeHRM
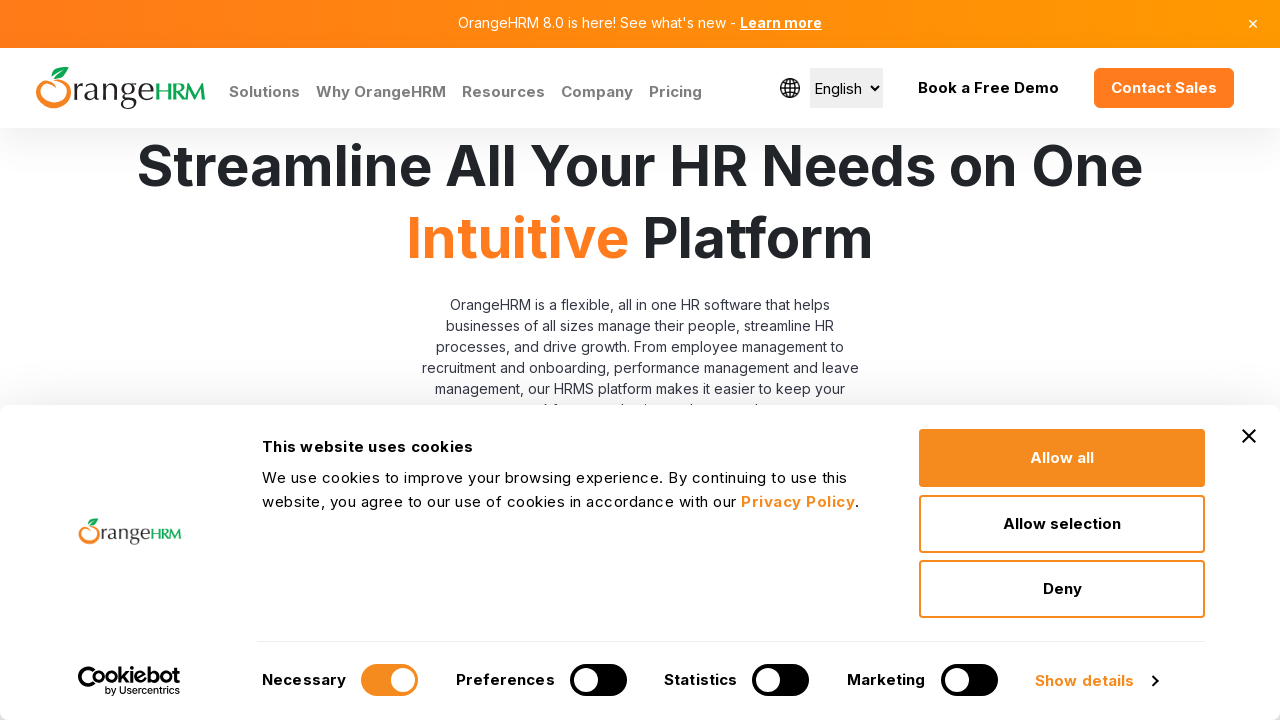

Retrieved parent window title: OrangeHRM
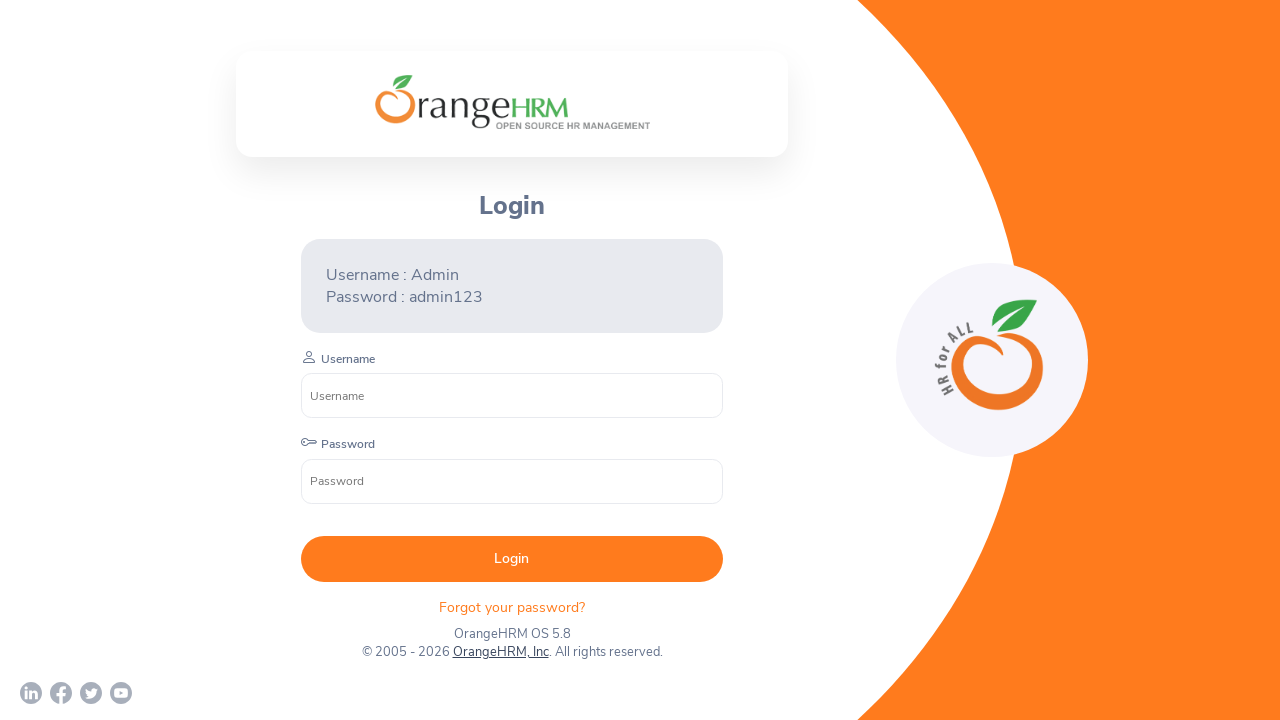

Brought child window to front
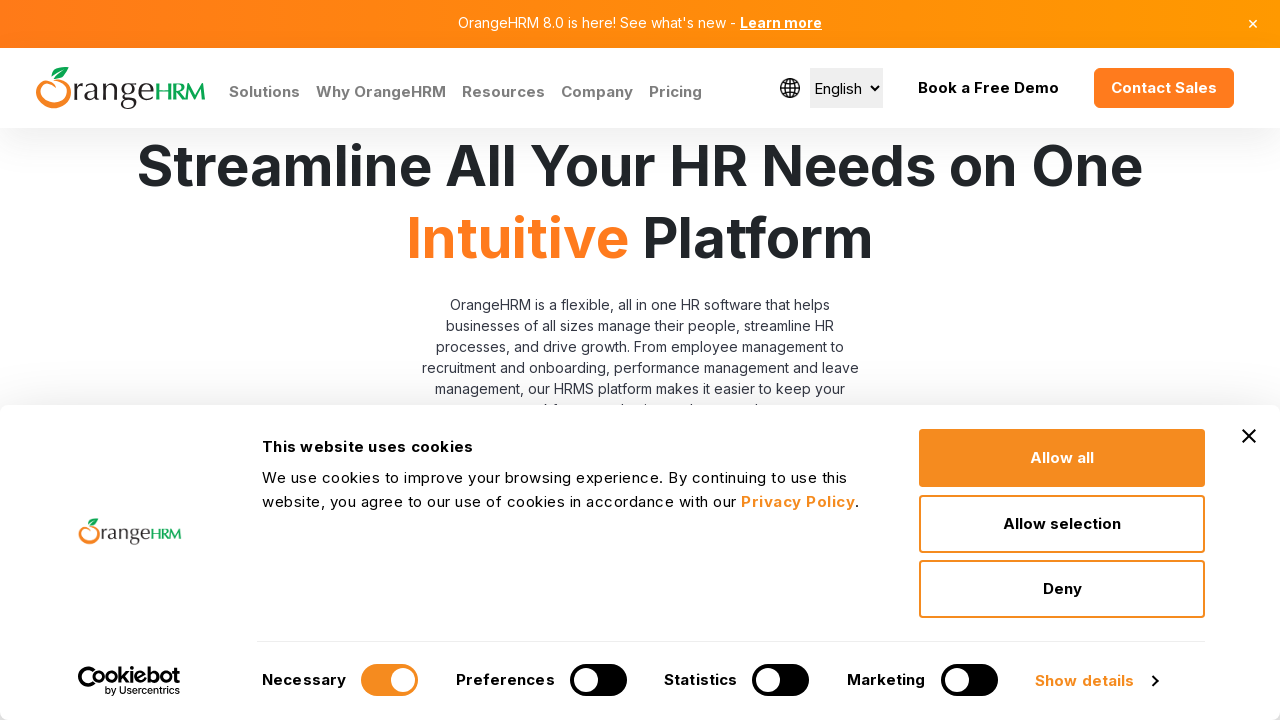

Brought parent window back to front
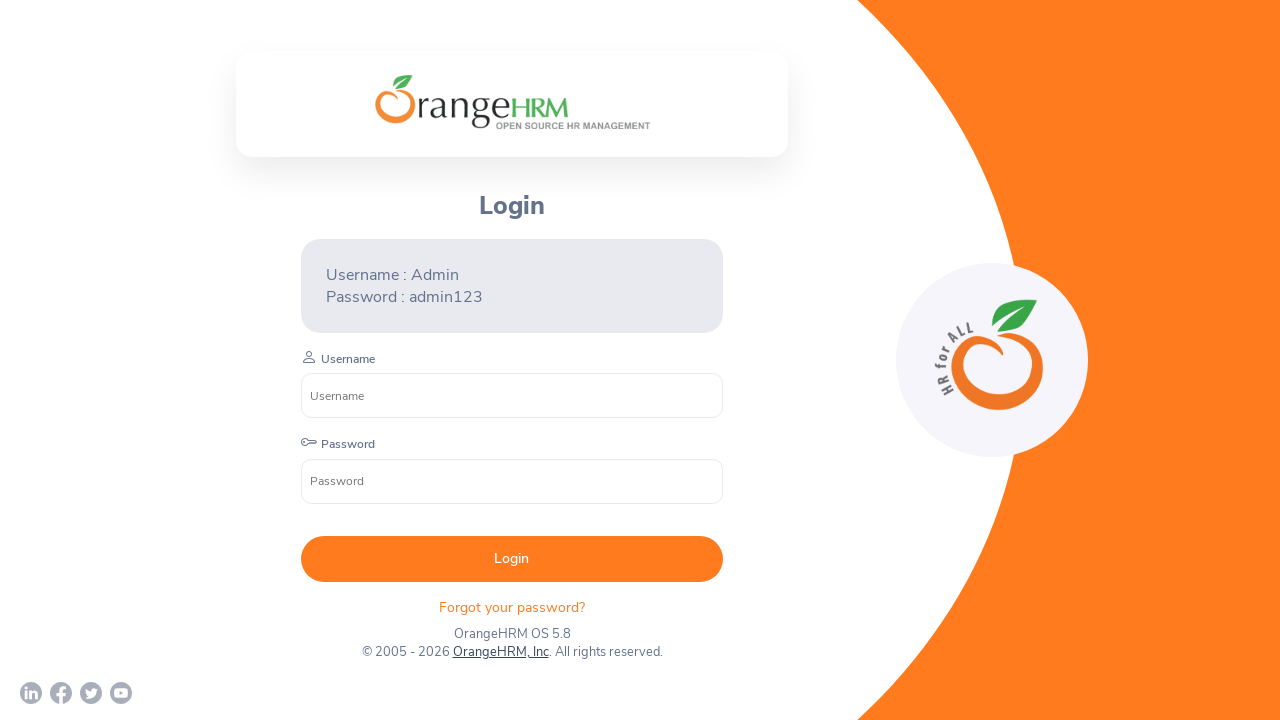

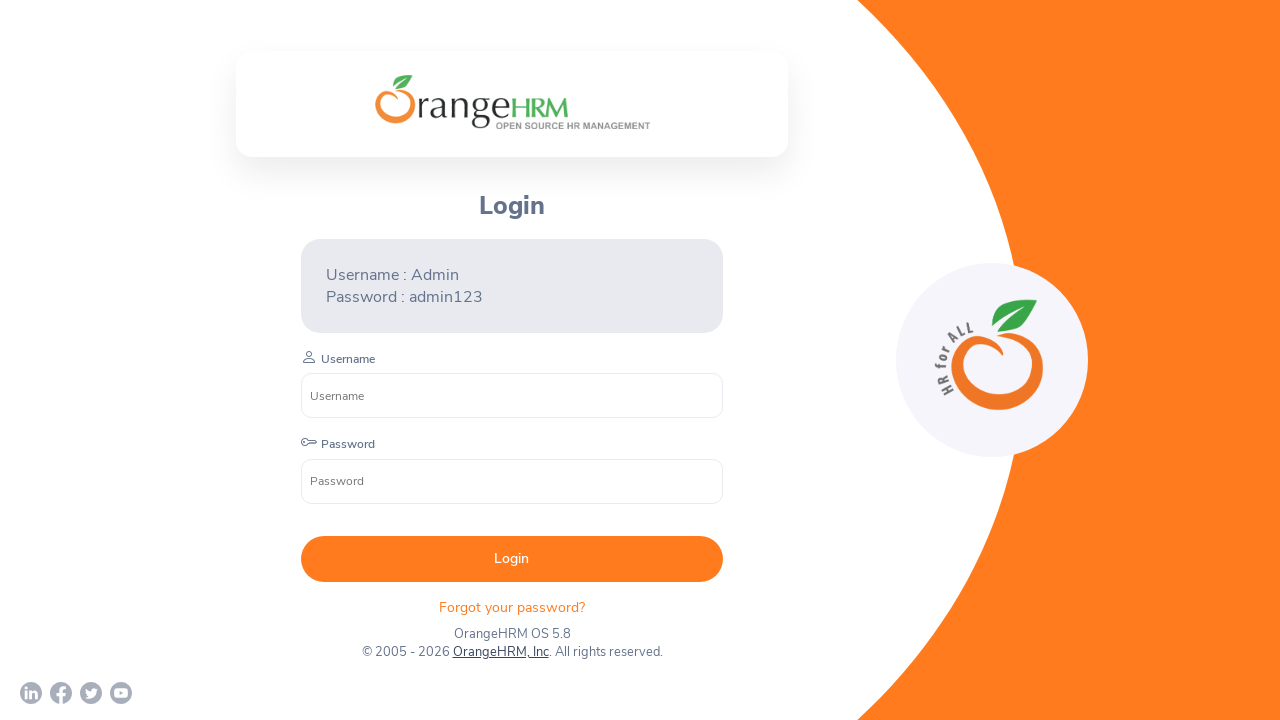